Opens GoIndigo airline website and maximizes the browser window

Starting URL: https://www.goindigo.in/

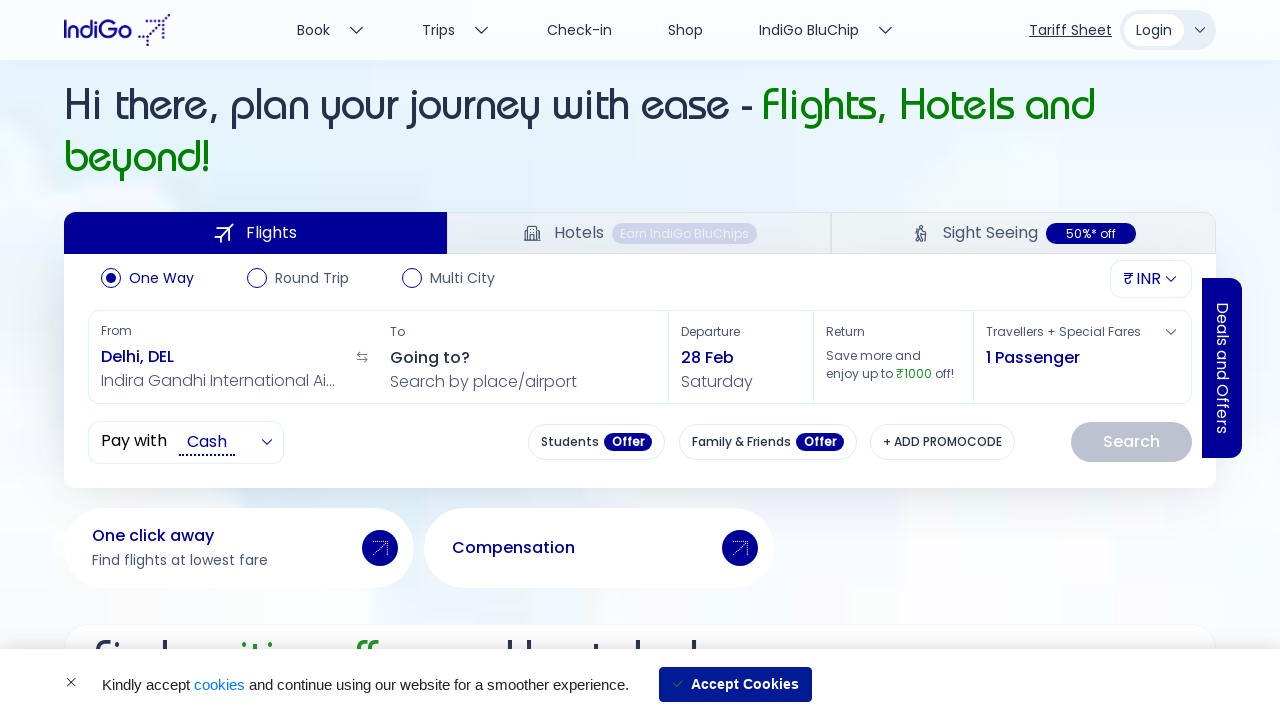

Navigated to GoIndigo airline website (https://www.goindigo.in/)
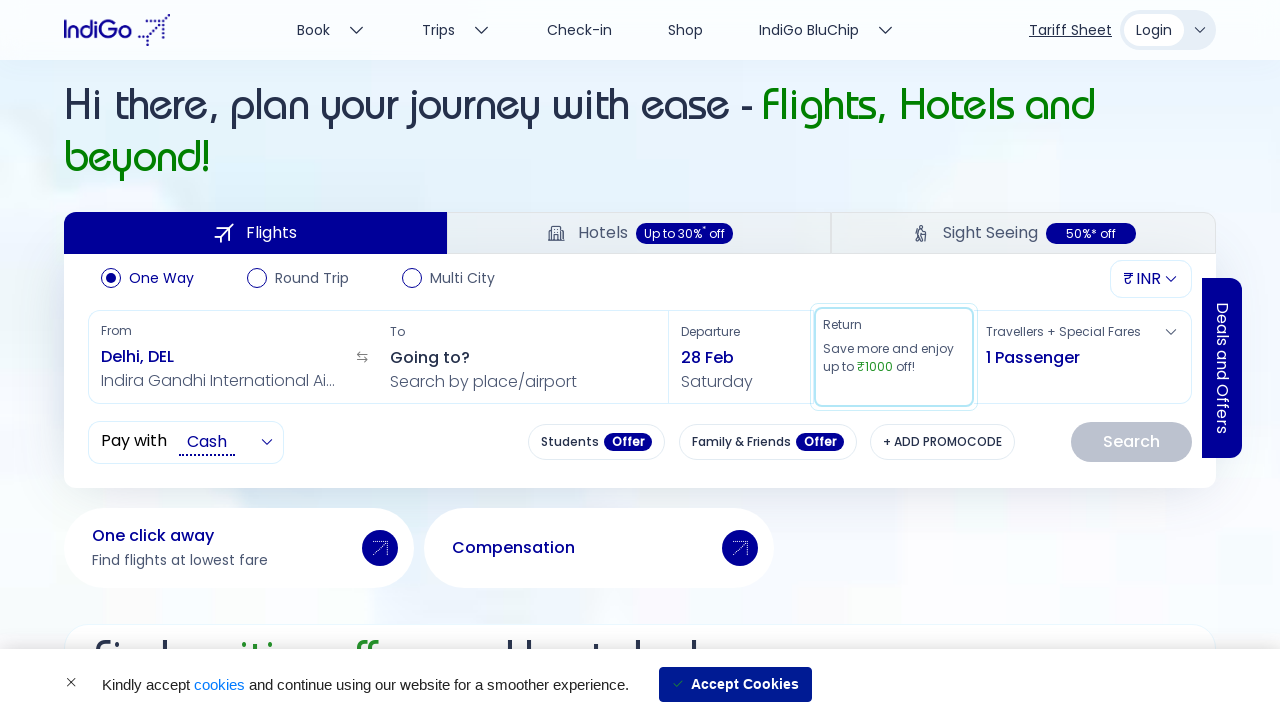

Maximized browser window to 1920x1080 resolution
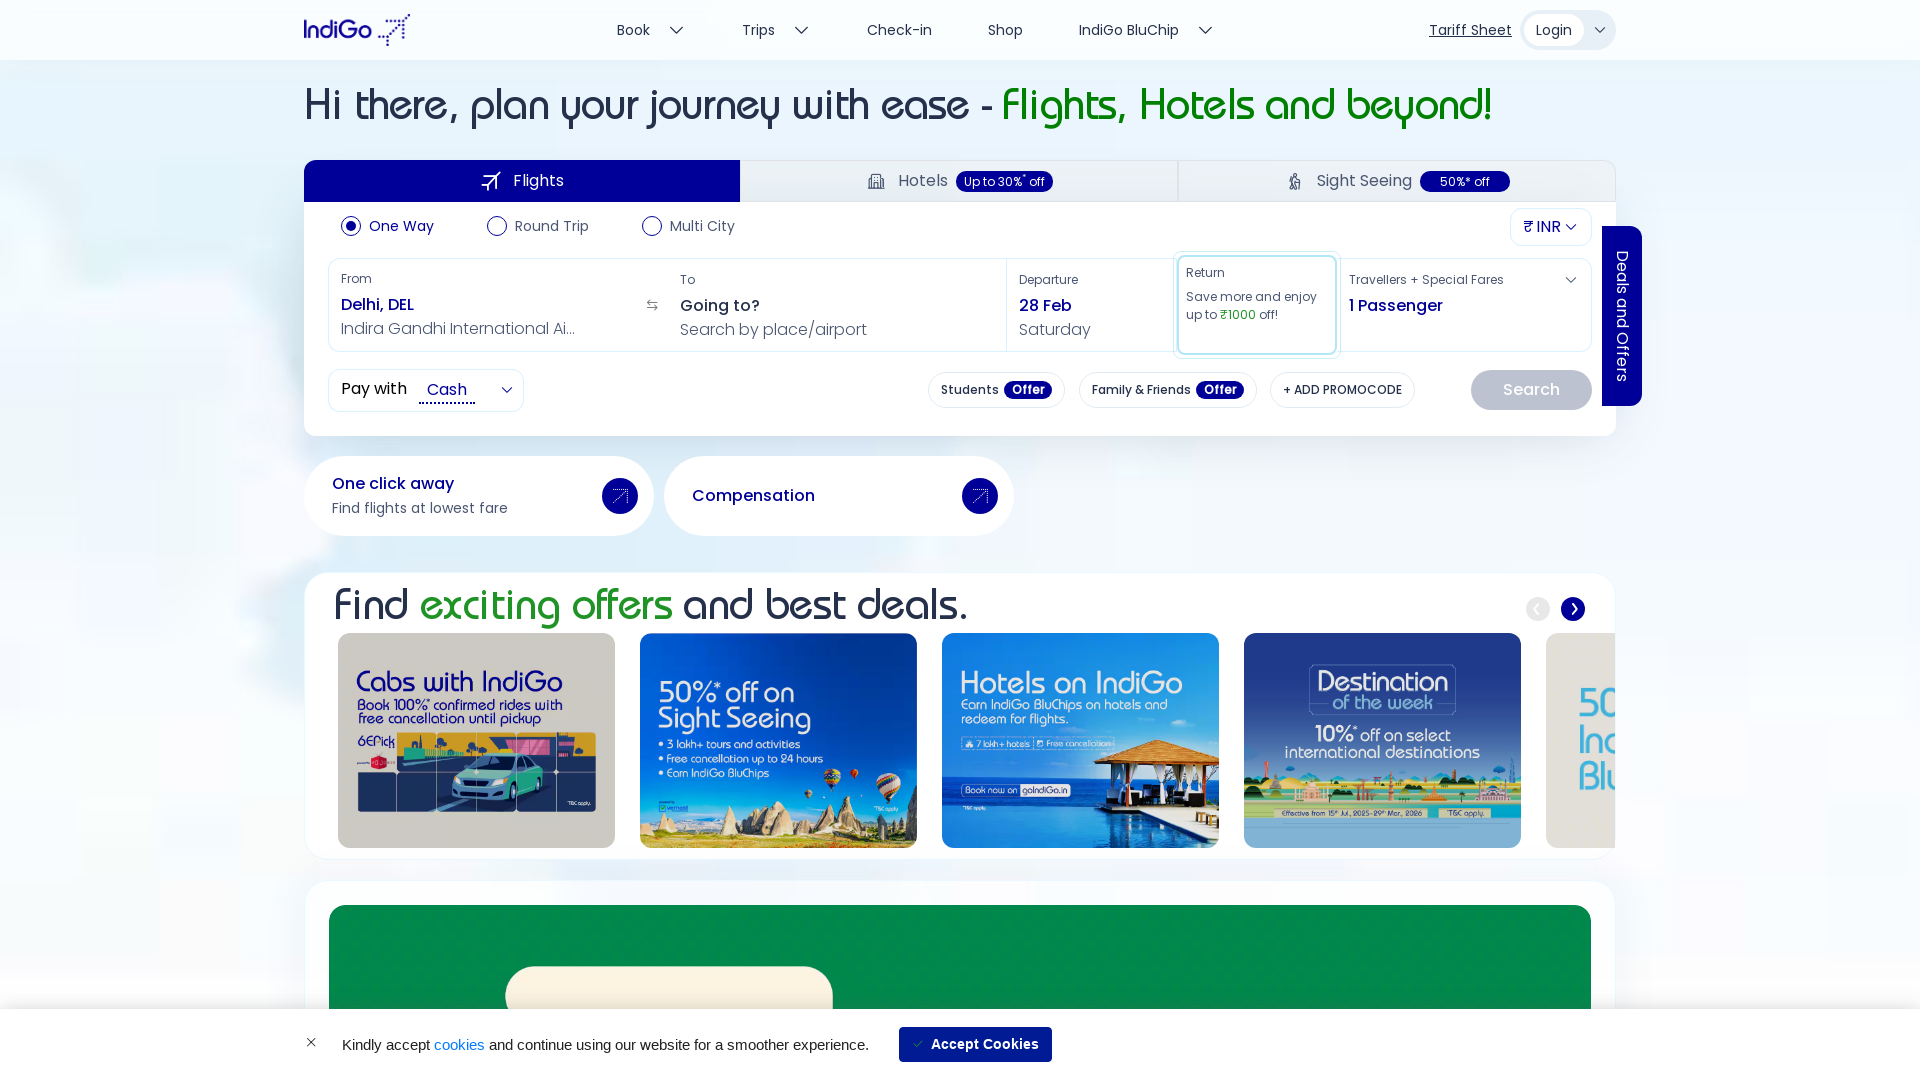

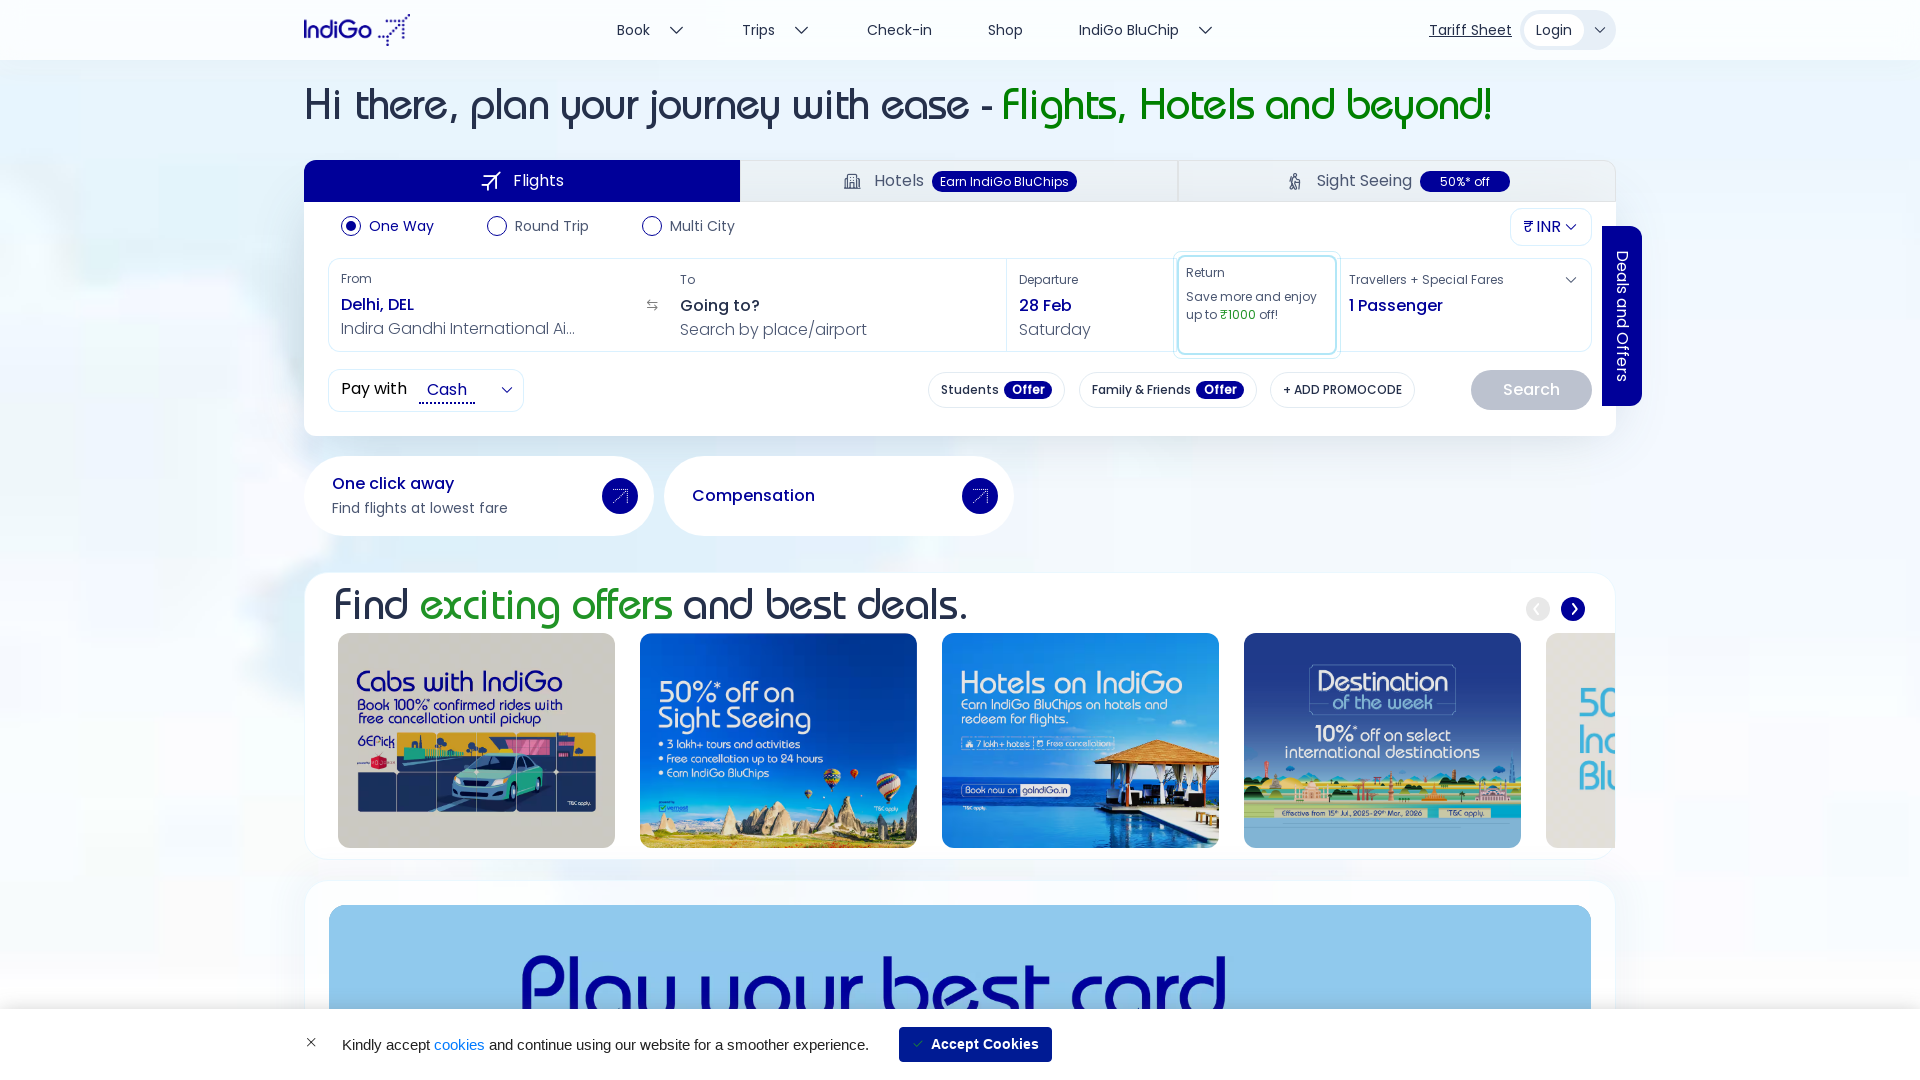